Tests dynamic loading functionality by navigating to a page that loads content dynamically and waiting for the finish element to appear with "Hello World" text

Starting URL: http://practice.cydeo.com/dynamic_loading/4

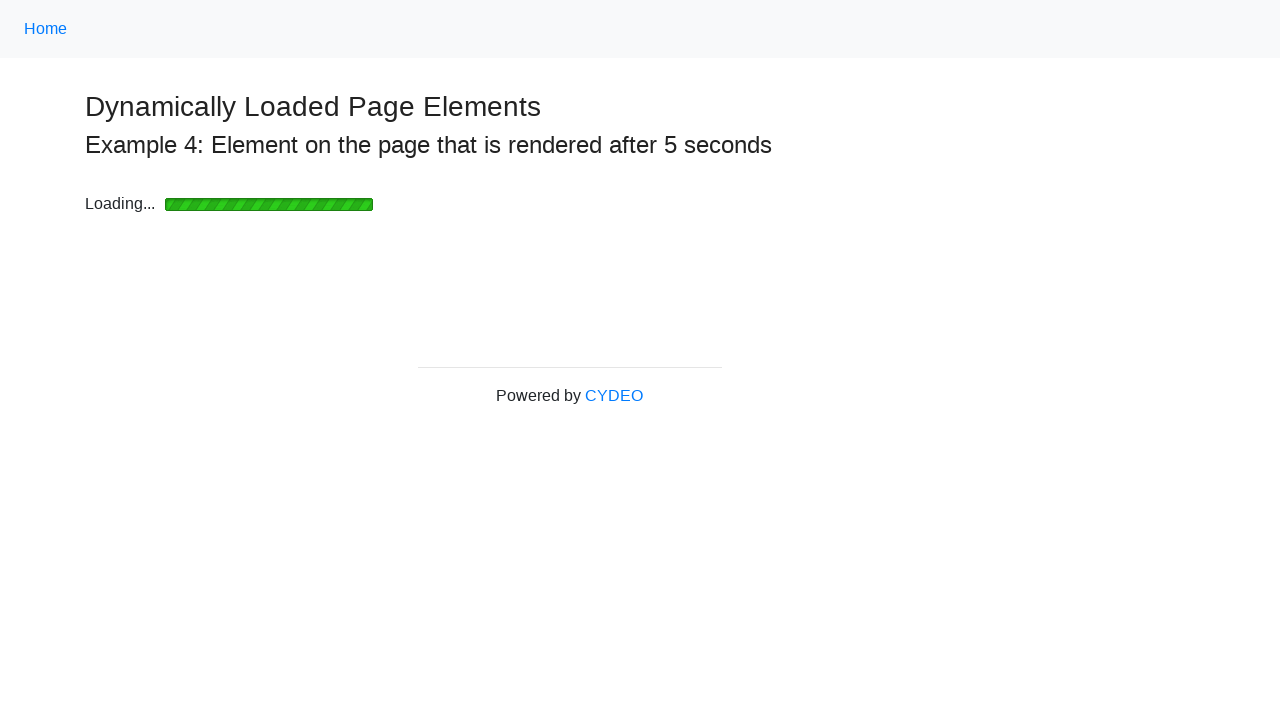

Waited for dynamically loaded finish element to appear
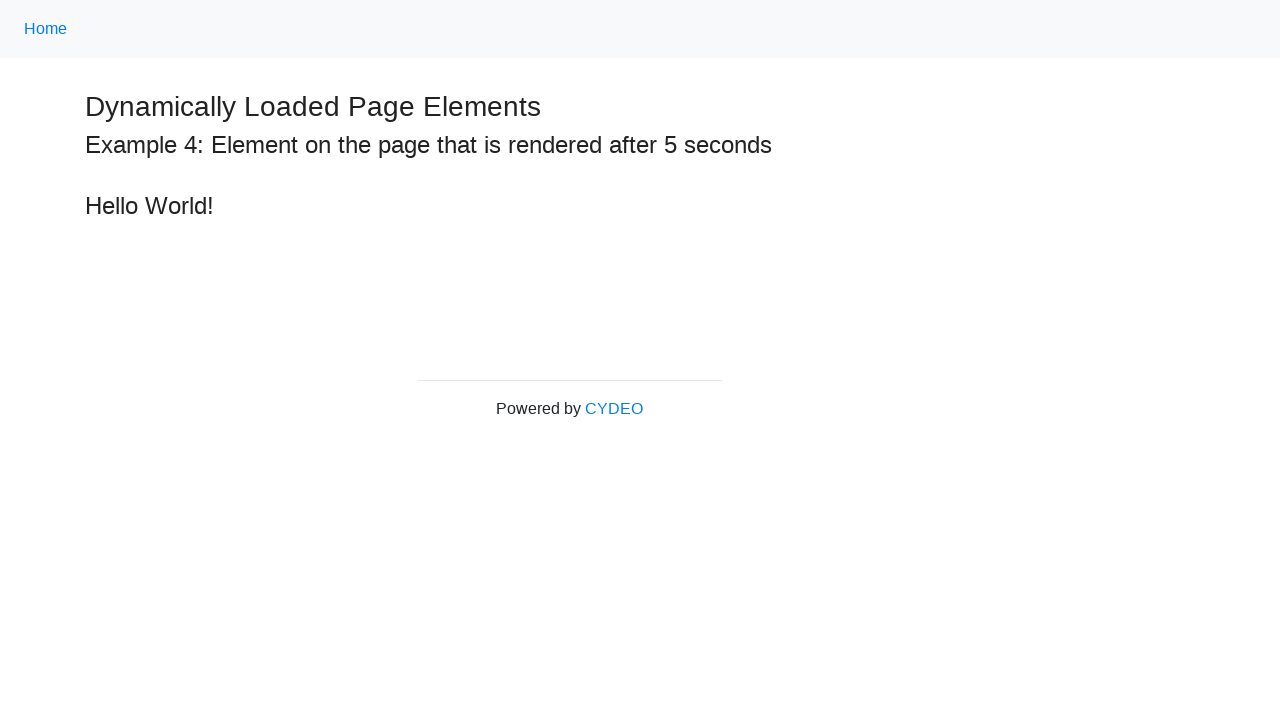

Retrieved text content from finish element: 'Hello World'
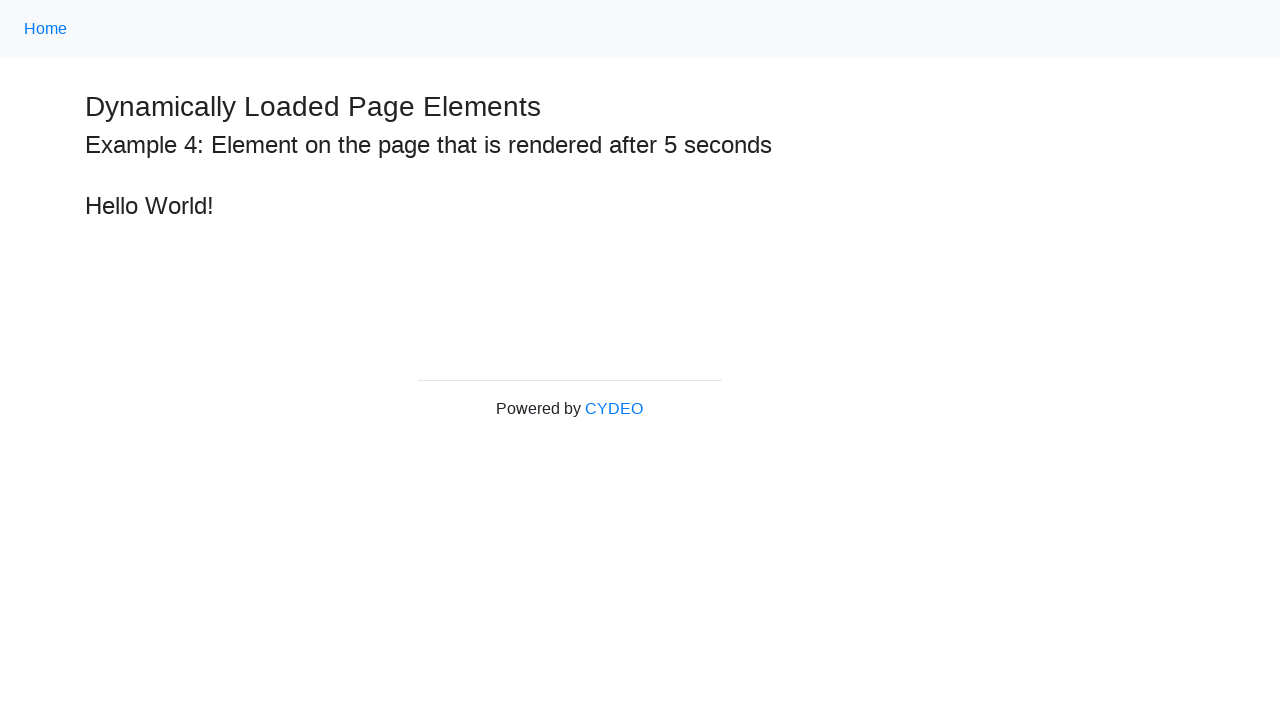

Printed the dynamically loaded text to console
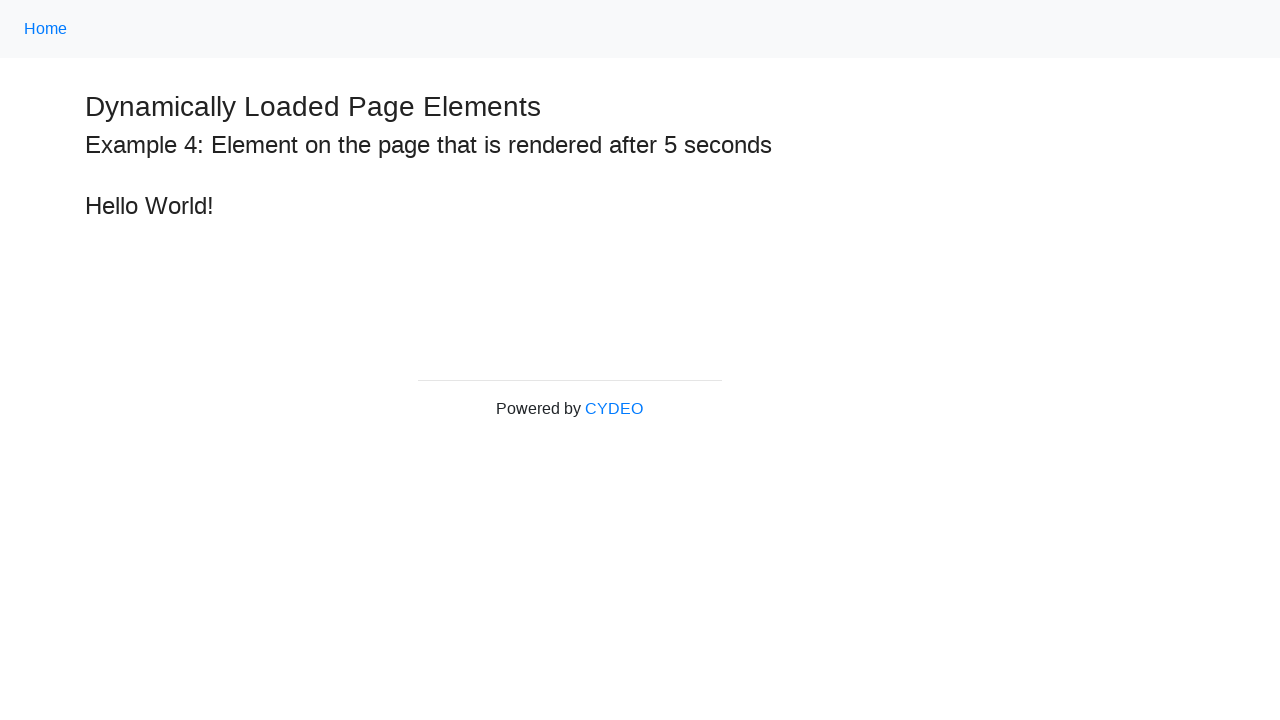

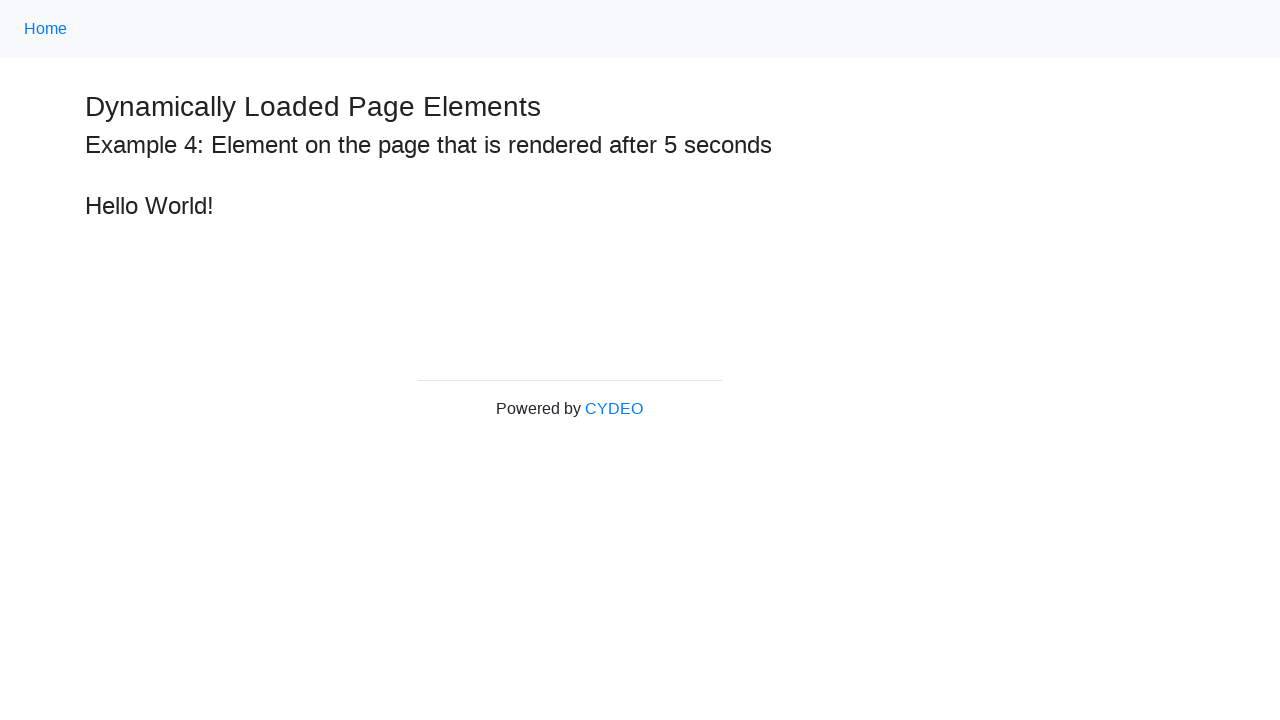